Tests infinite scroll functionality on Google Play Store movies page by repeatedly scrolling to the bottom until all content is loaded.

Starting URL: https://play.google.com/store/movies/stream/promotion_collections_tv_networks?hl=ko&gl=US

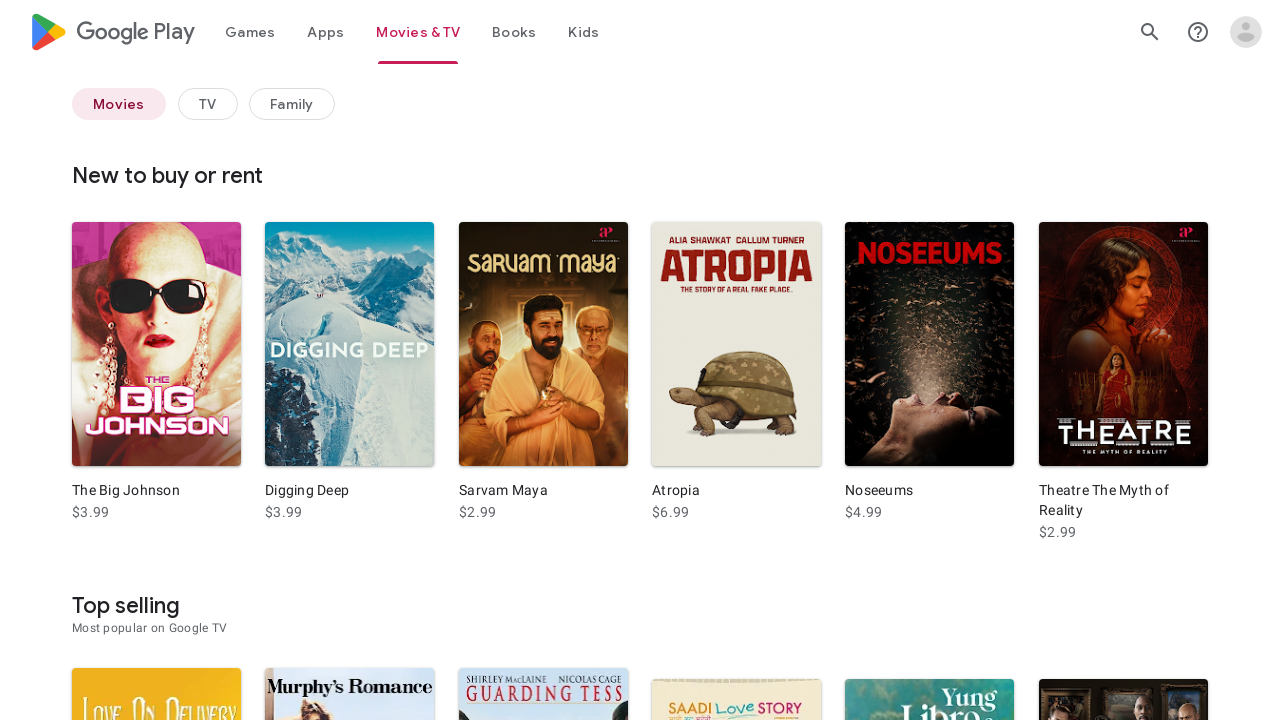

Retrieved initial page height for scroll detection
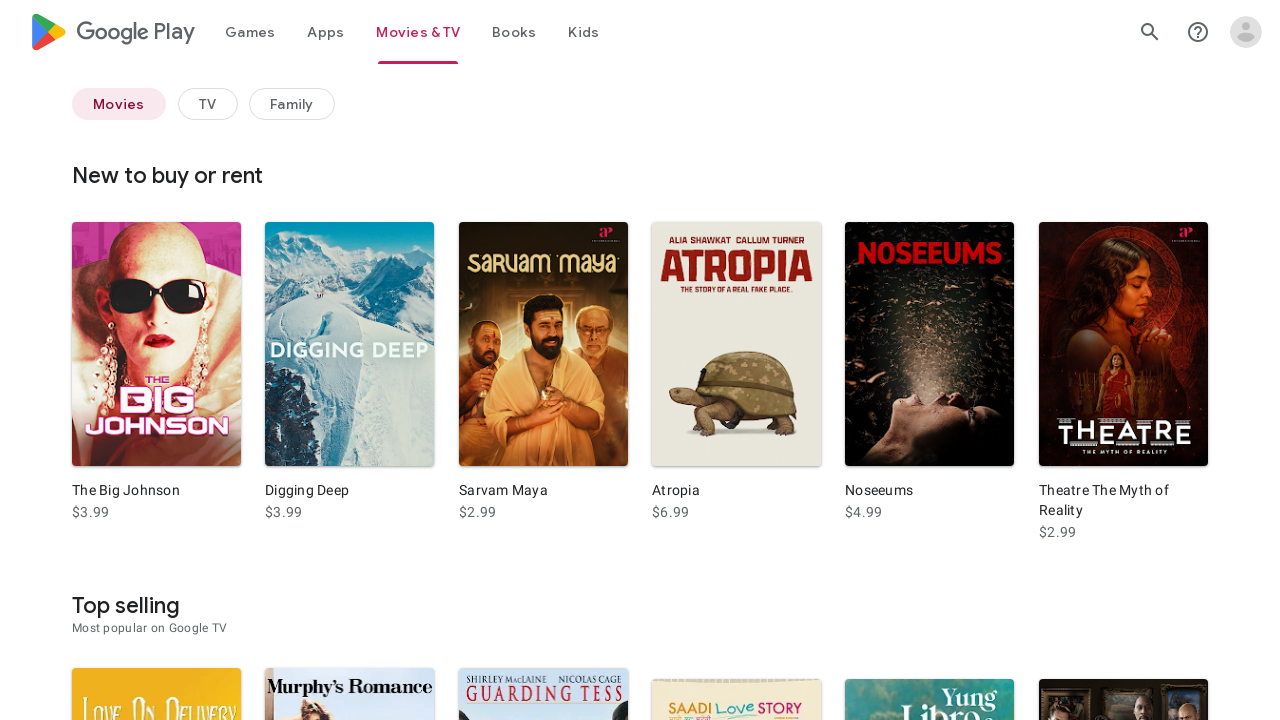

Scrolled to bottom of page (iteration 1)
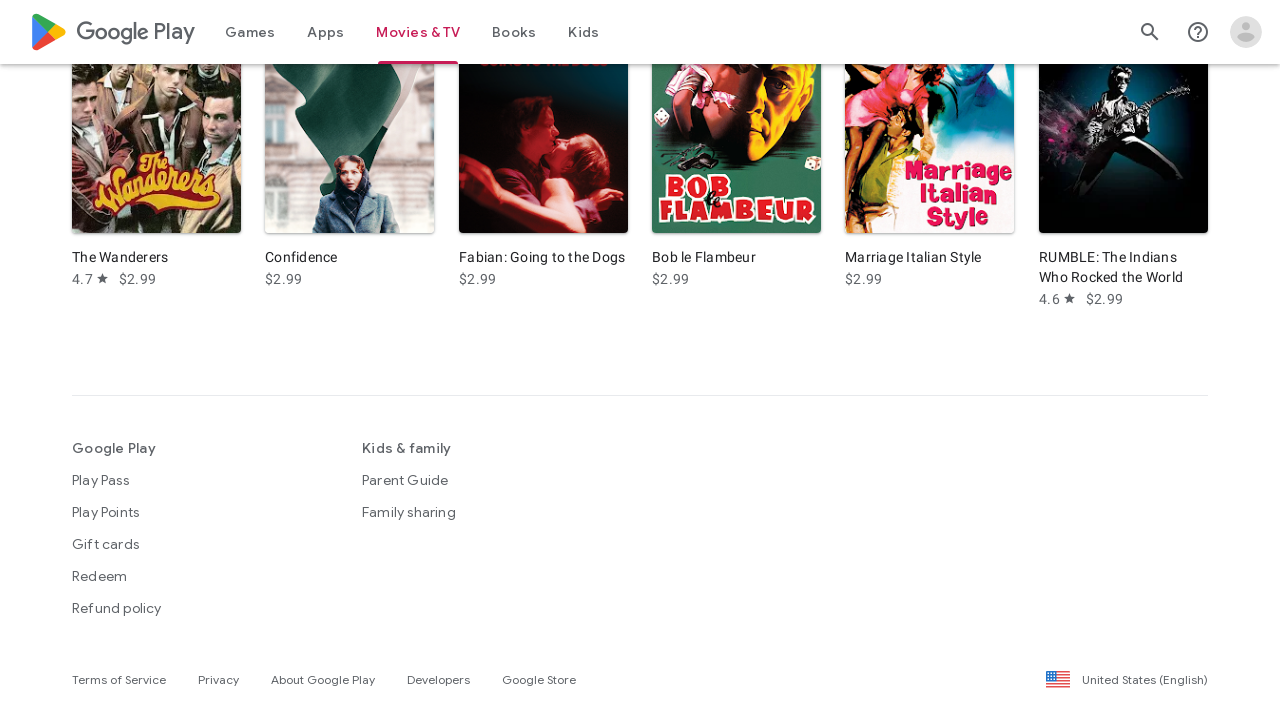

Waited 2 seconds for new content to load
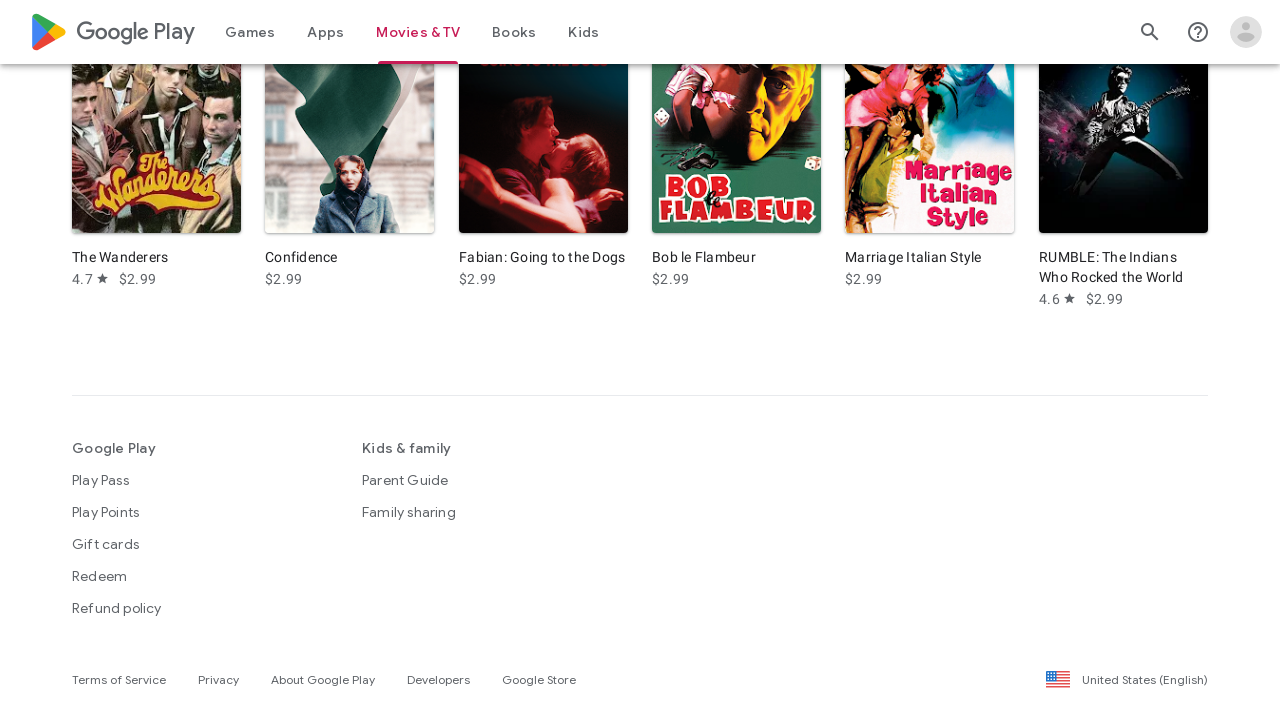

Retrieved updated page height to check for new content
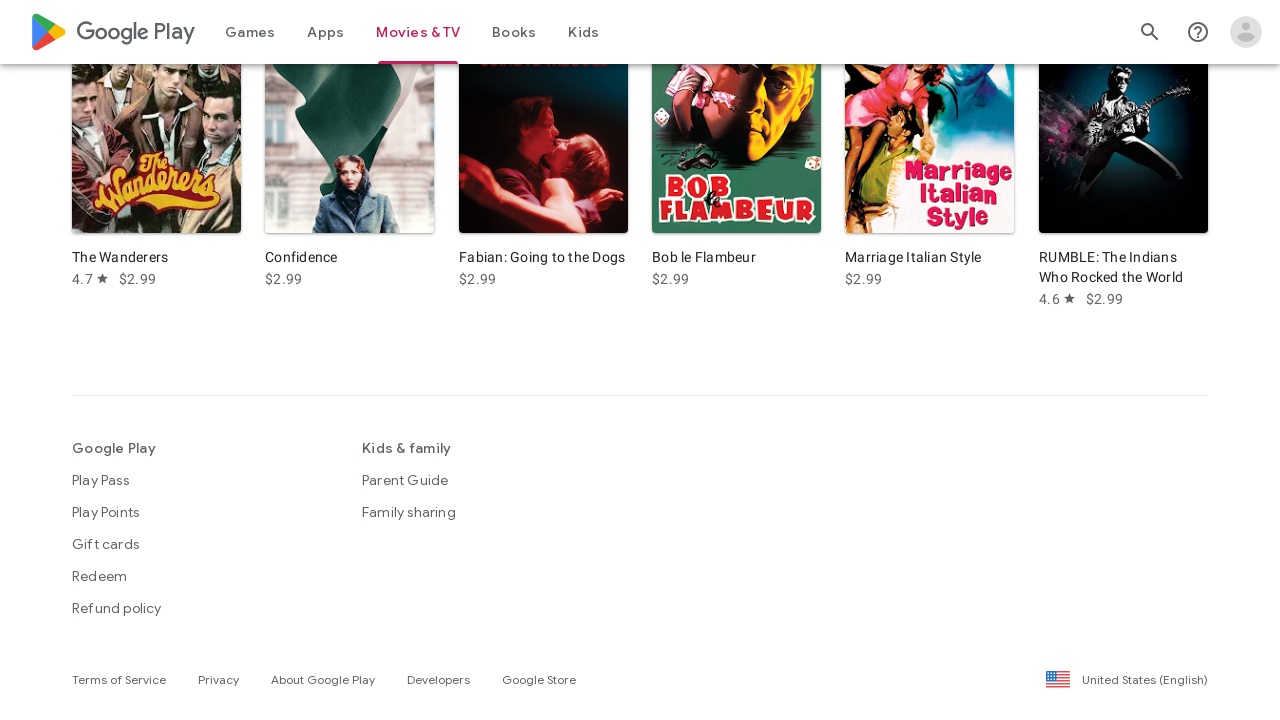

Reached bottom of page - no new content loaded, stopping scroll
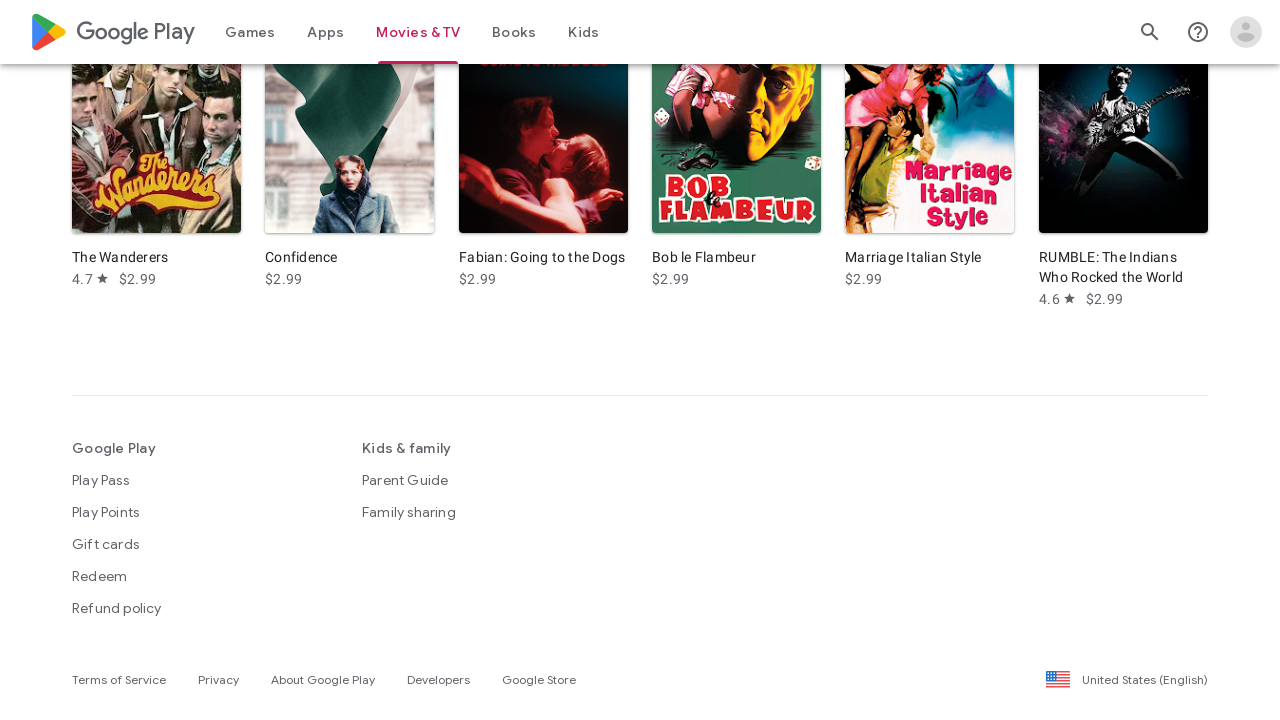

Verified movie content items are present on page
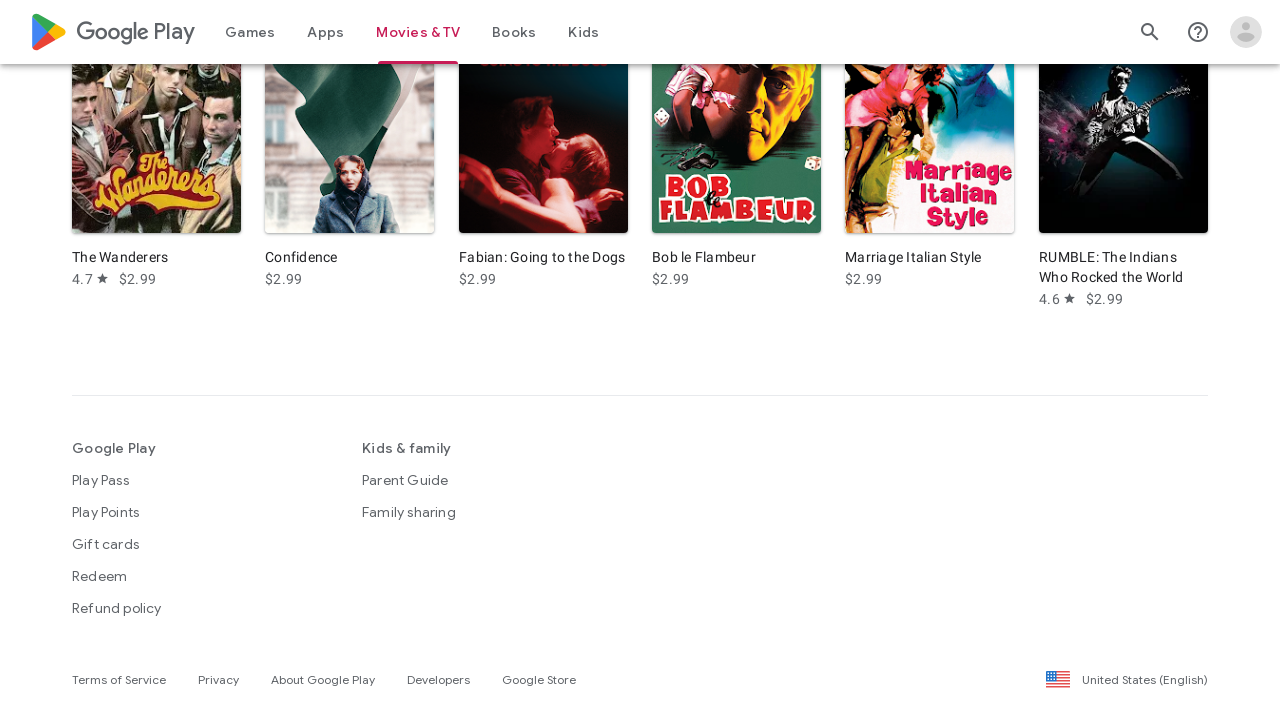

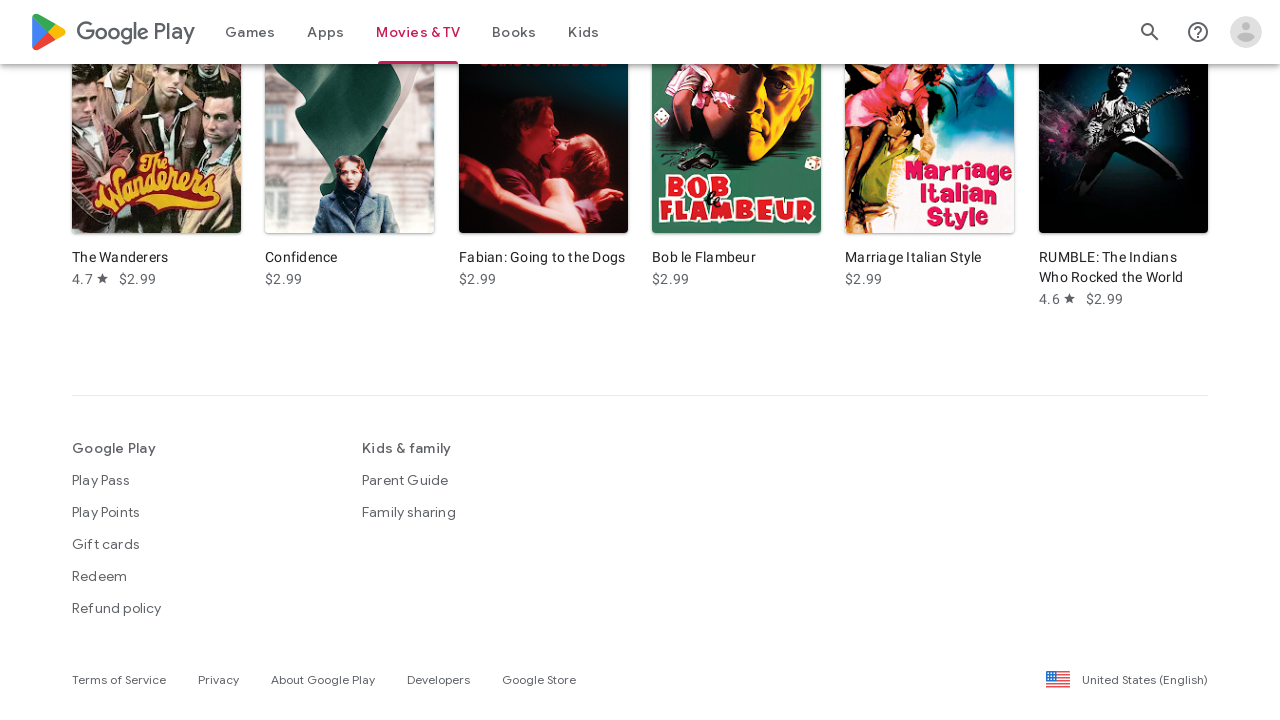